Tests the Join Us page form by filling in membership application fields and submitting

Starting URL: https://michaelnorton-byui.github.io/cse270-teton/

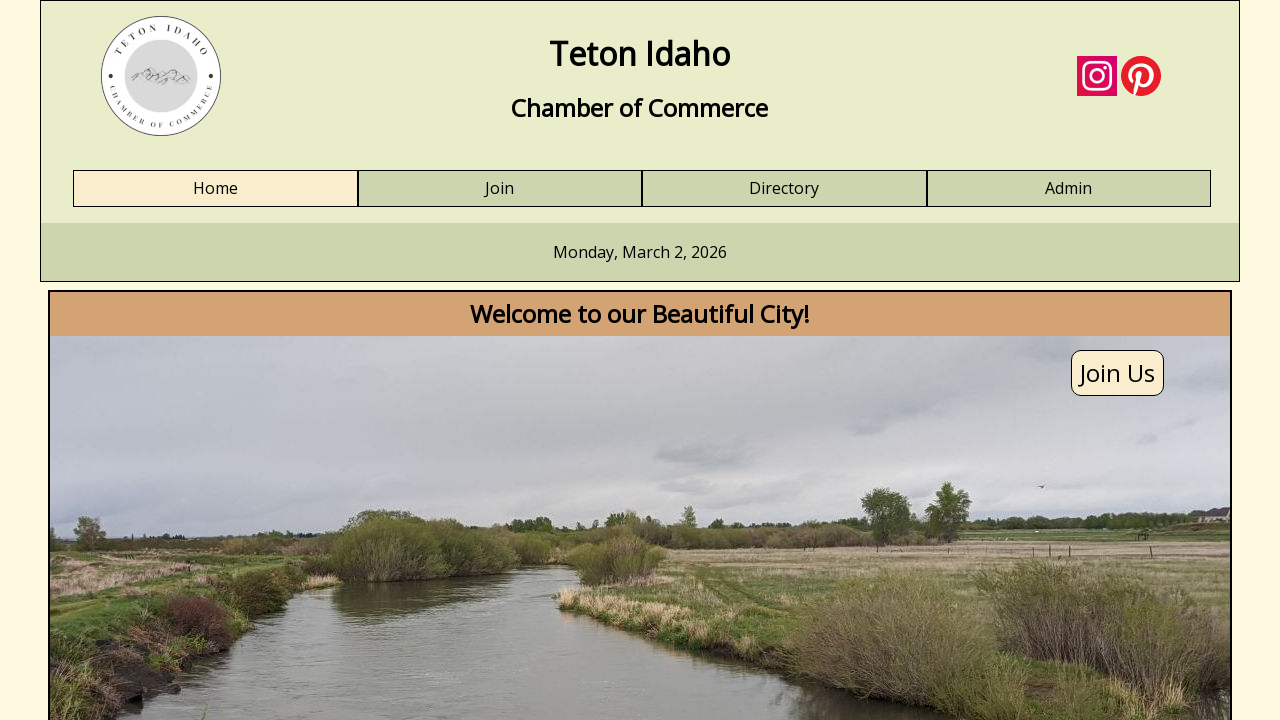

Clicked Join Us link at (1118, 373) on text=Join Us
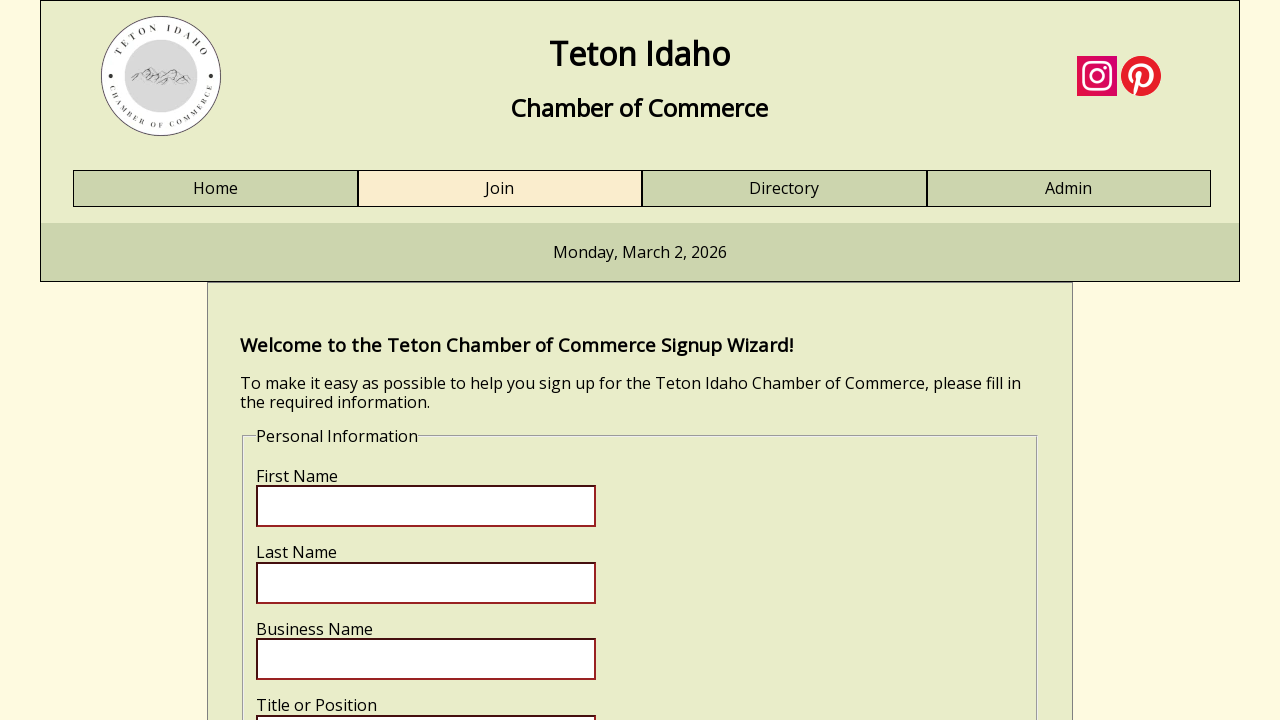

Verified membership form field exists
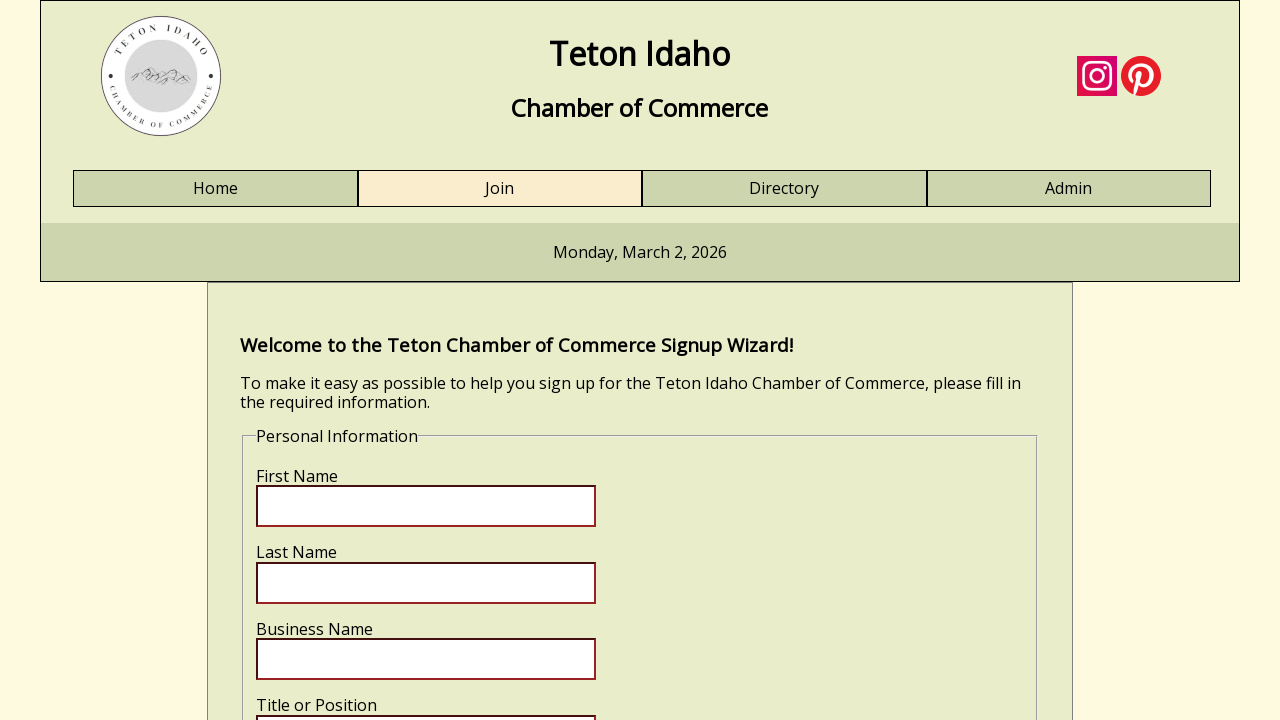

Filled first name field with 'Sarah' on input[name='fname']
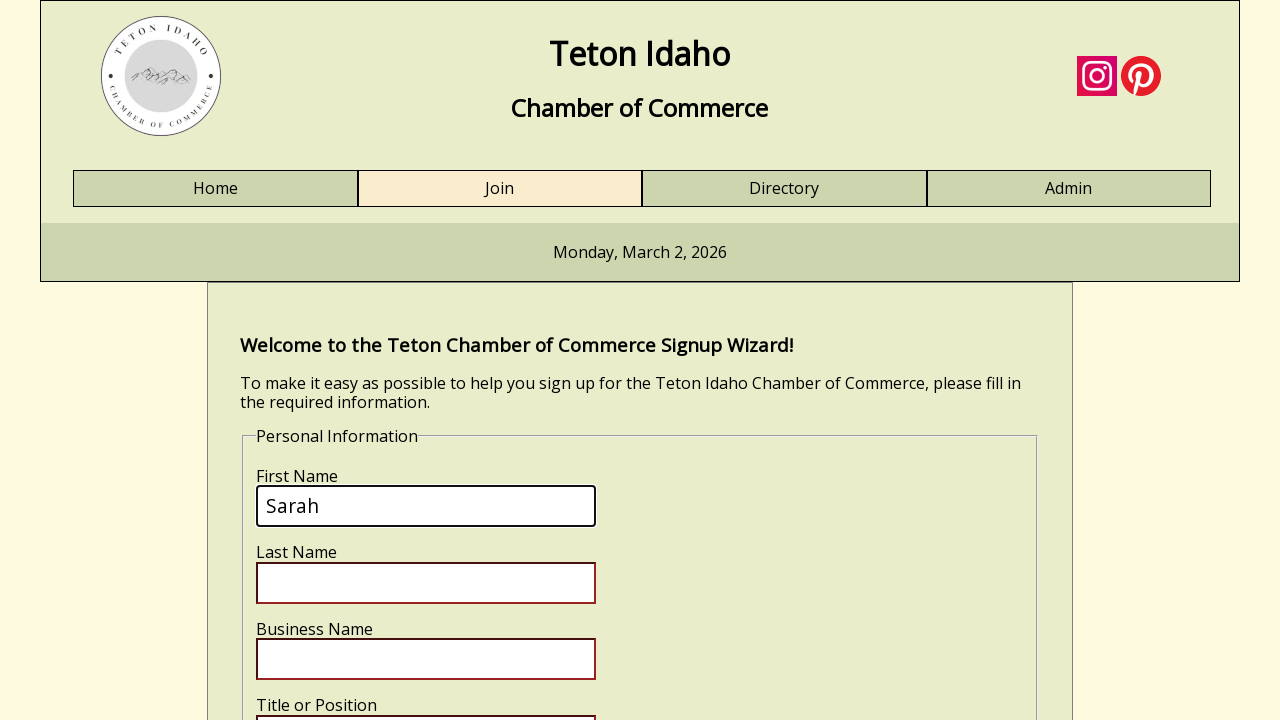

Filled last name field with 'Thompson' on input[name='lname']
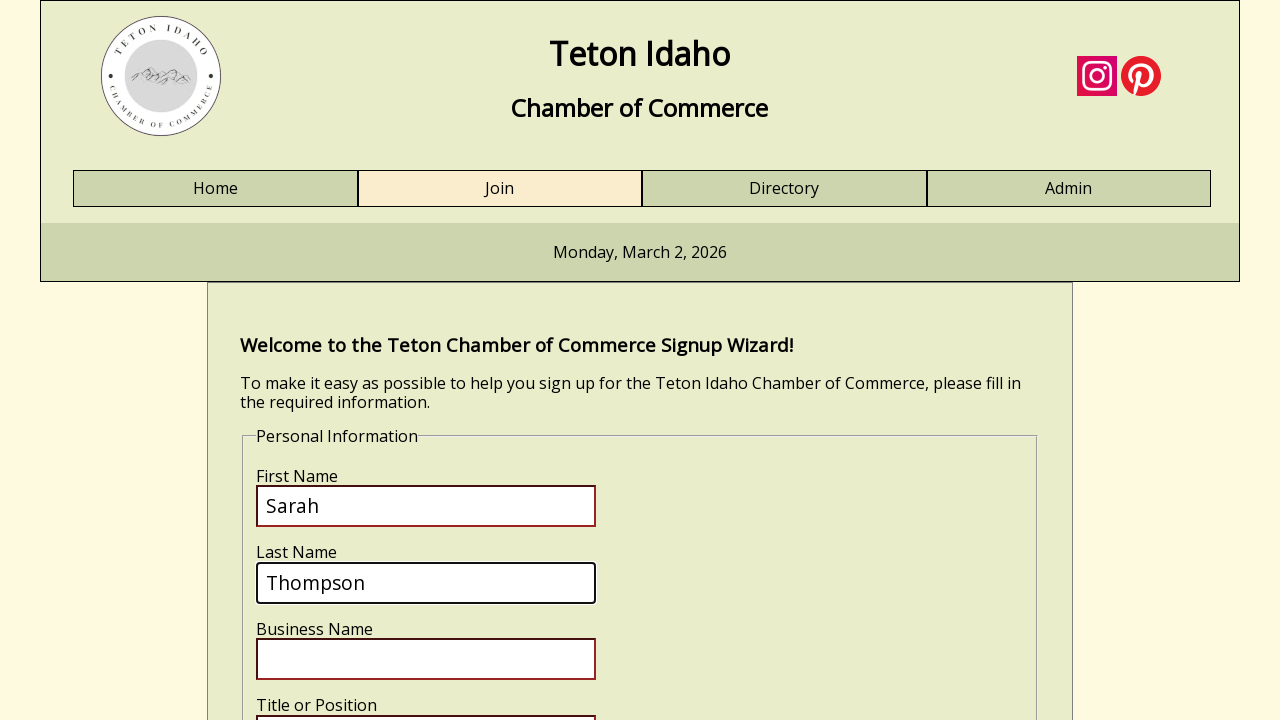

Filled business name field with 'Mountain View Tech' on input[name='bizname']
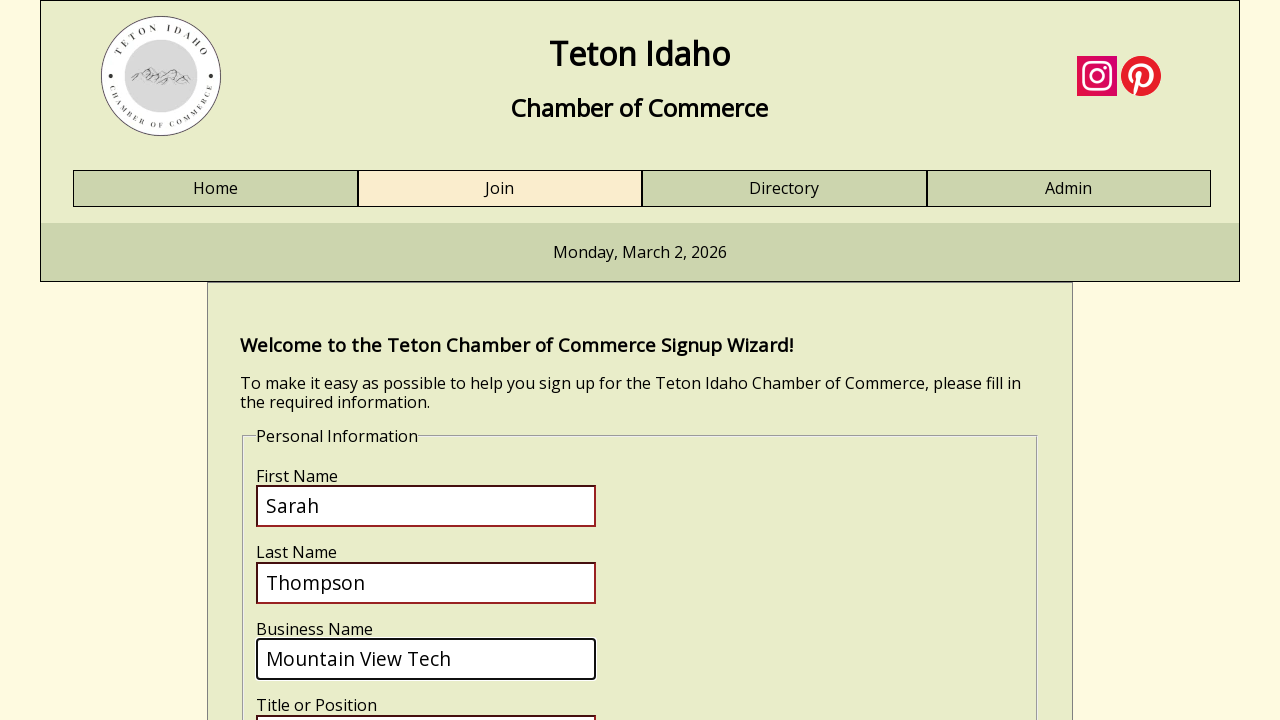

Filled business title field with 'Director' on input[name='biztitle']
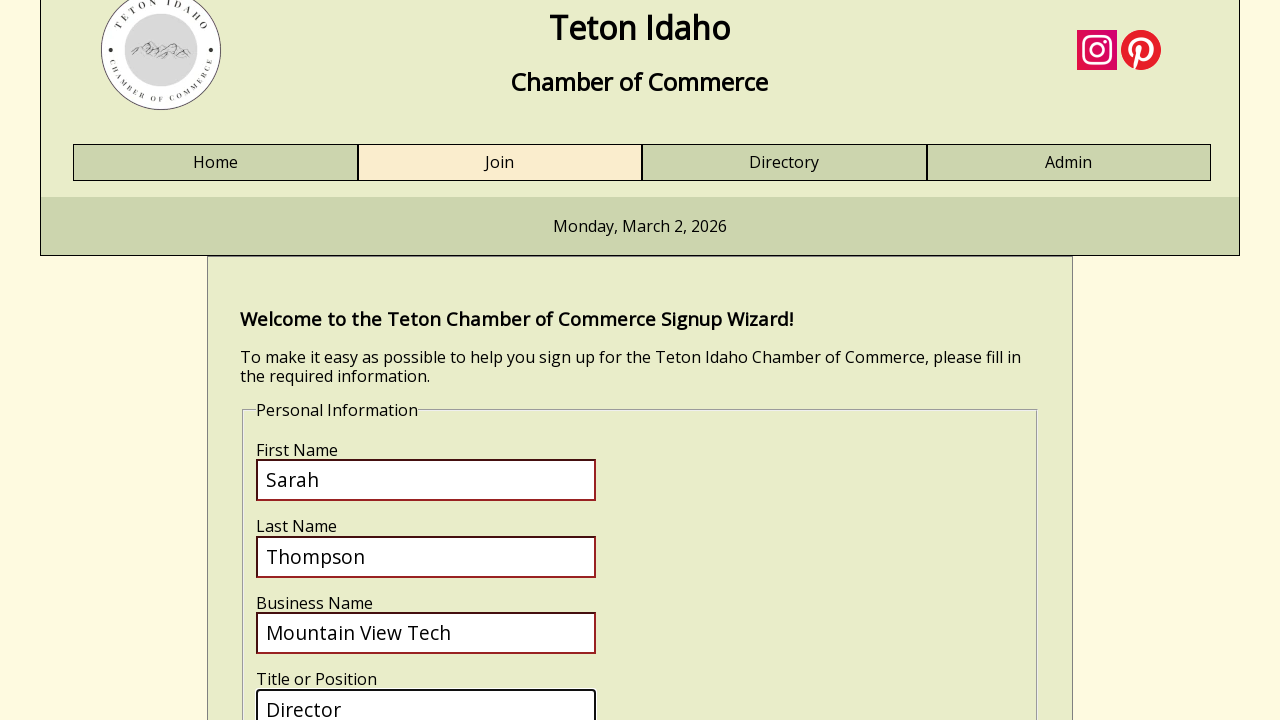

Submitted membership application form at (320, 418) on input[name='submit']
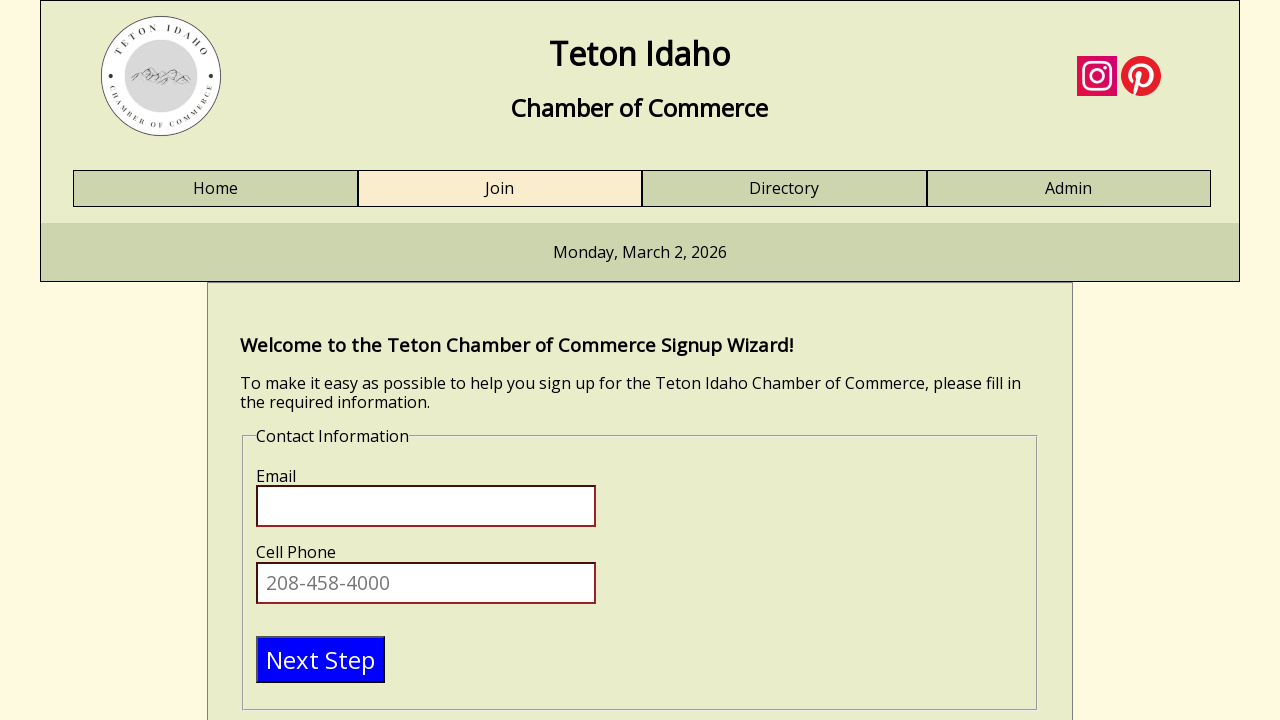

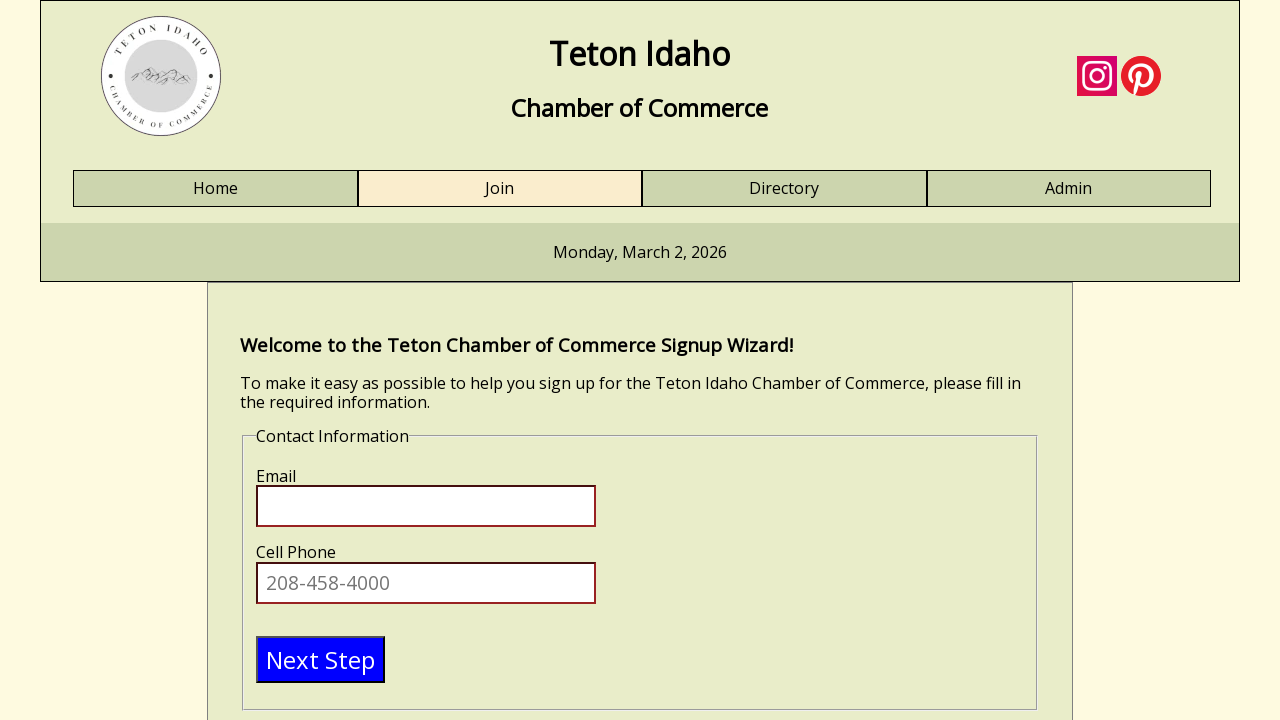